Tests that the input field is cleared after adding a todo item

Starting URL: https://demo.playwright.dev/todomvc

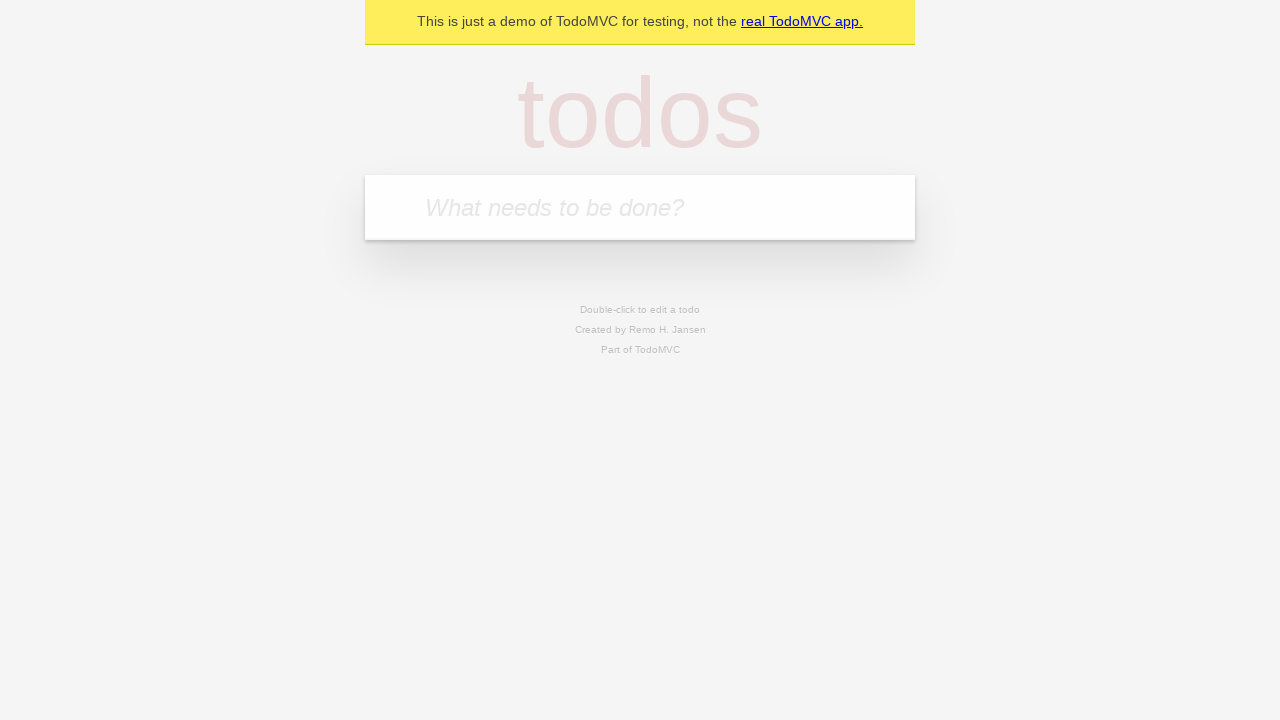

Located the todo input field
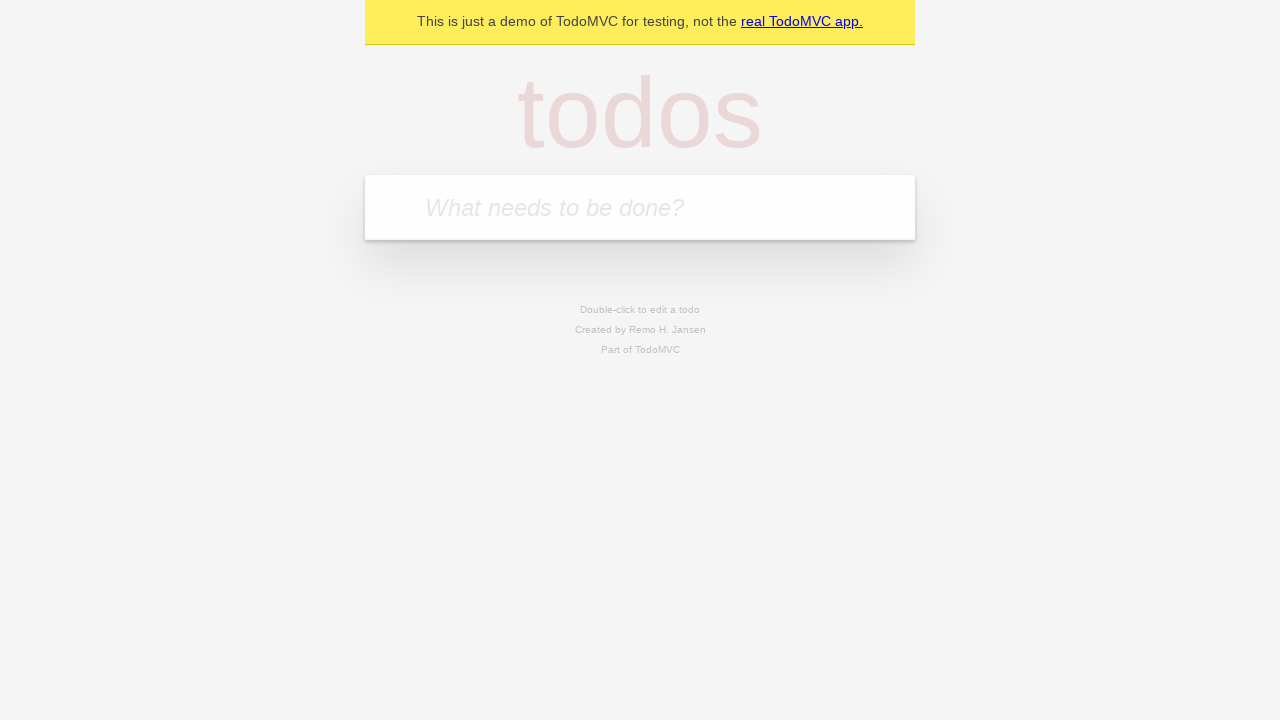

Filled input field with 'buy some cheese' on internal:attr=[placeholder="What needs to be done?"i]
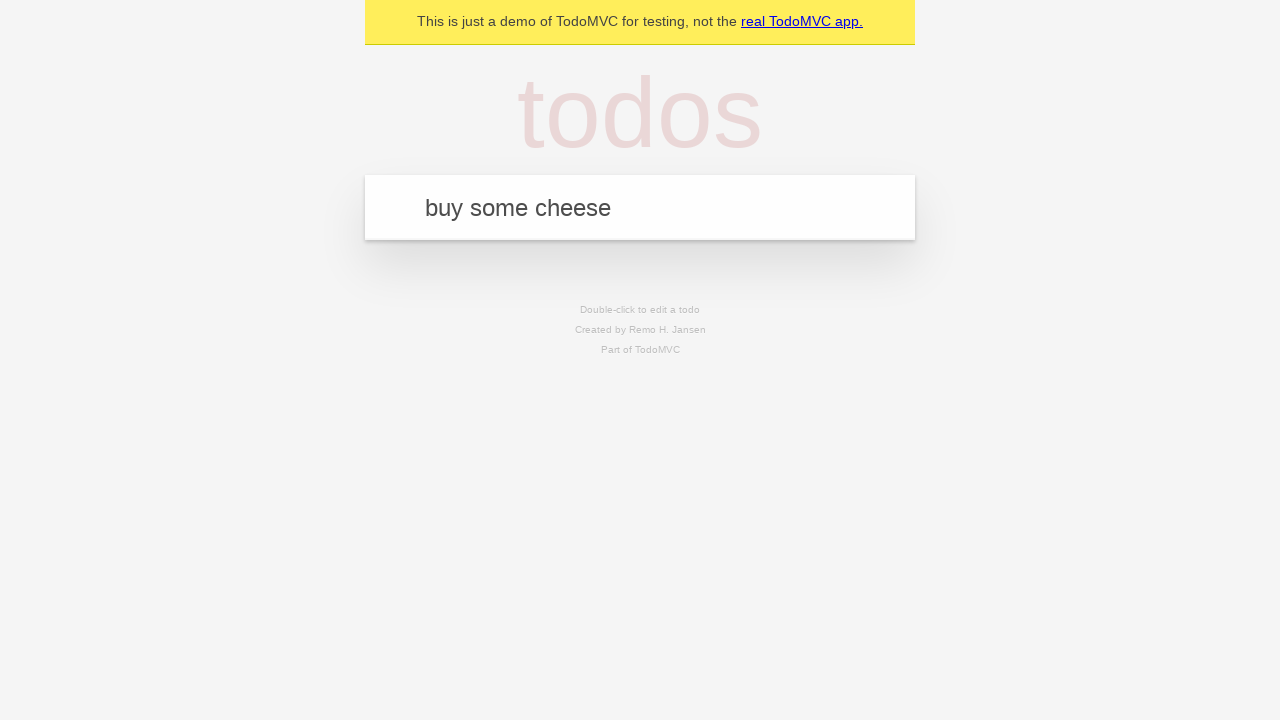

Pressed Enter to add todo item on internal:attr=[placeholder="What needs to be done?"i]
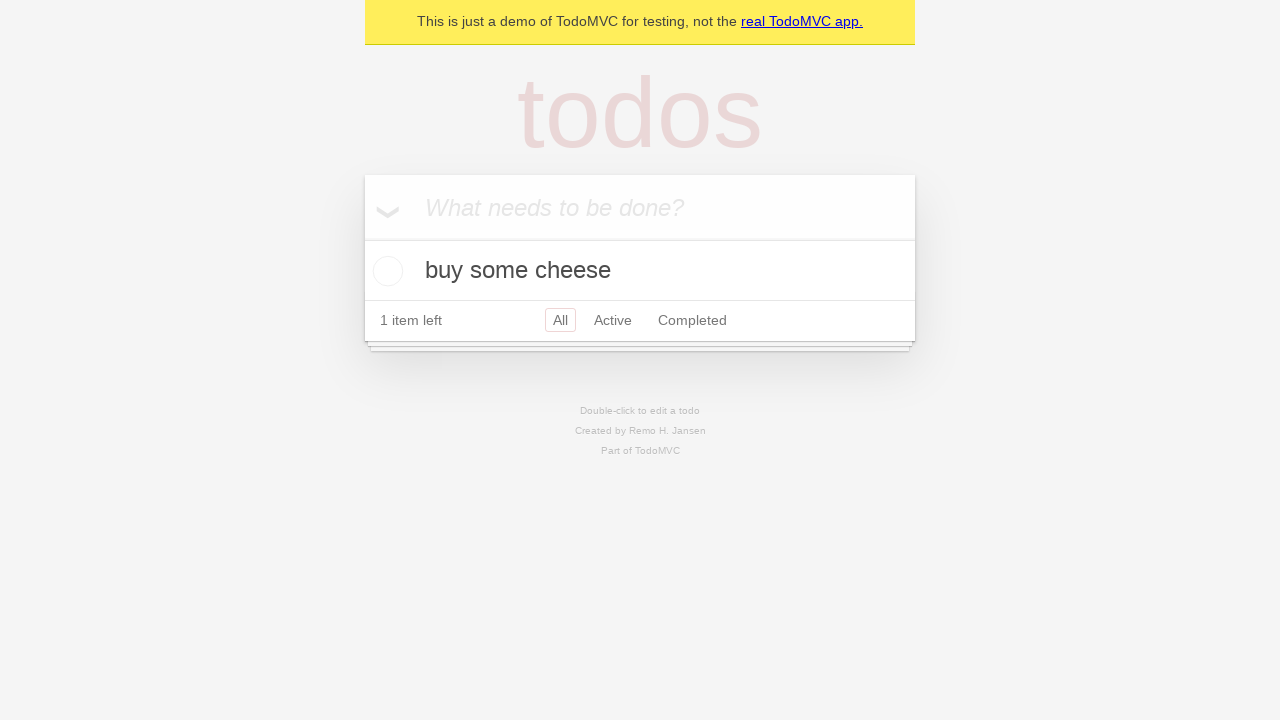

Todo item appeared in the list
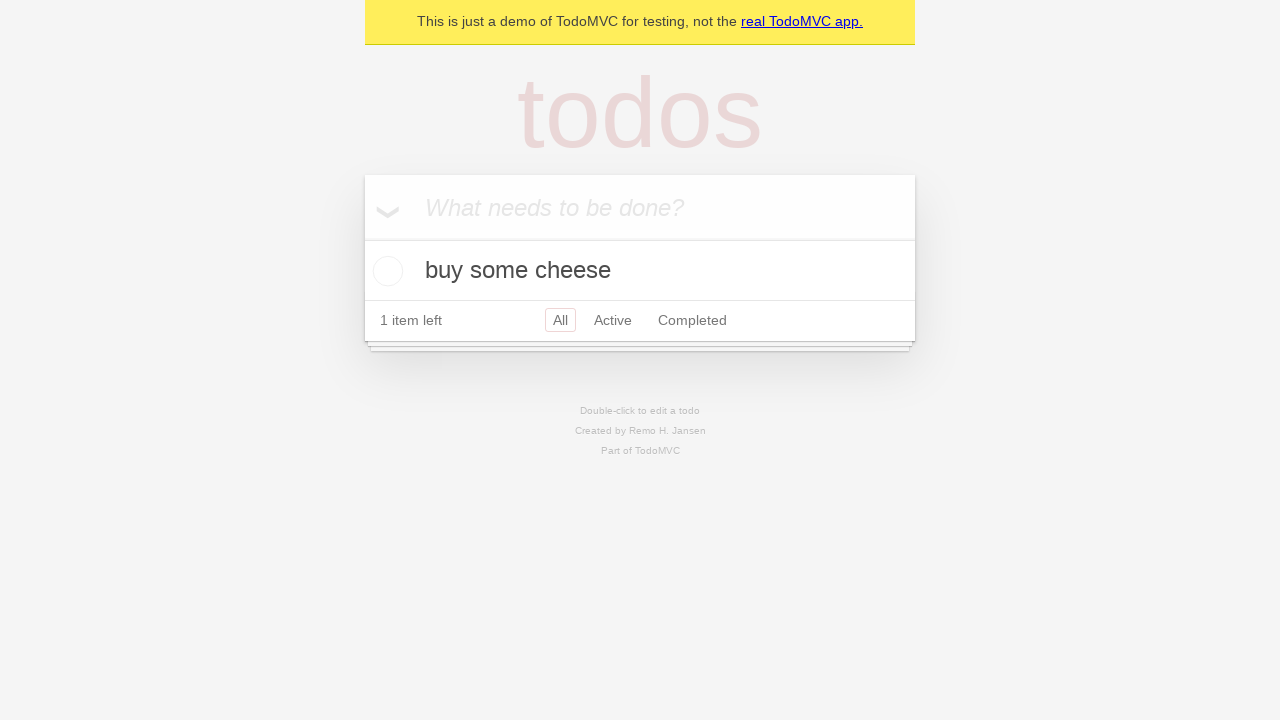

Verified that input field was cleared after adding item
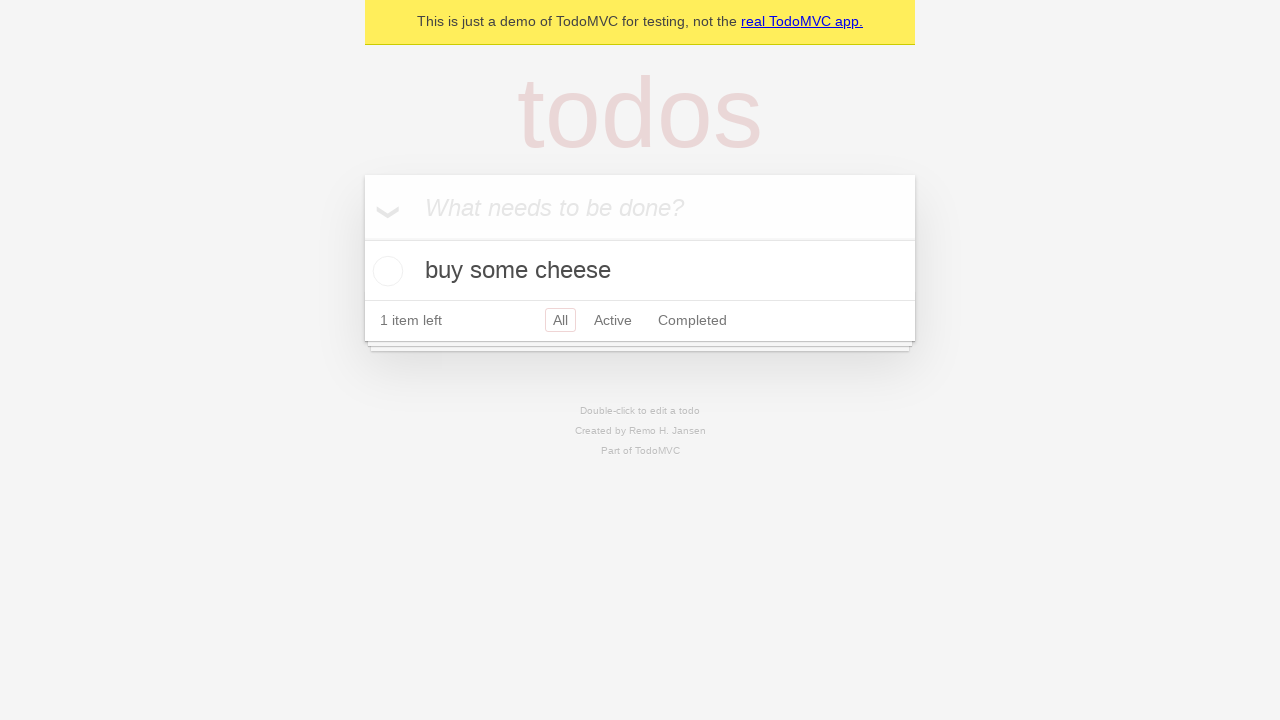

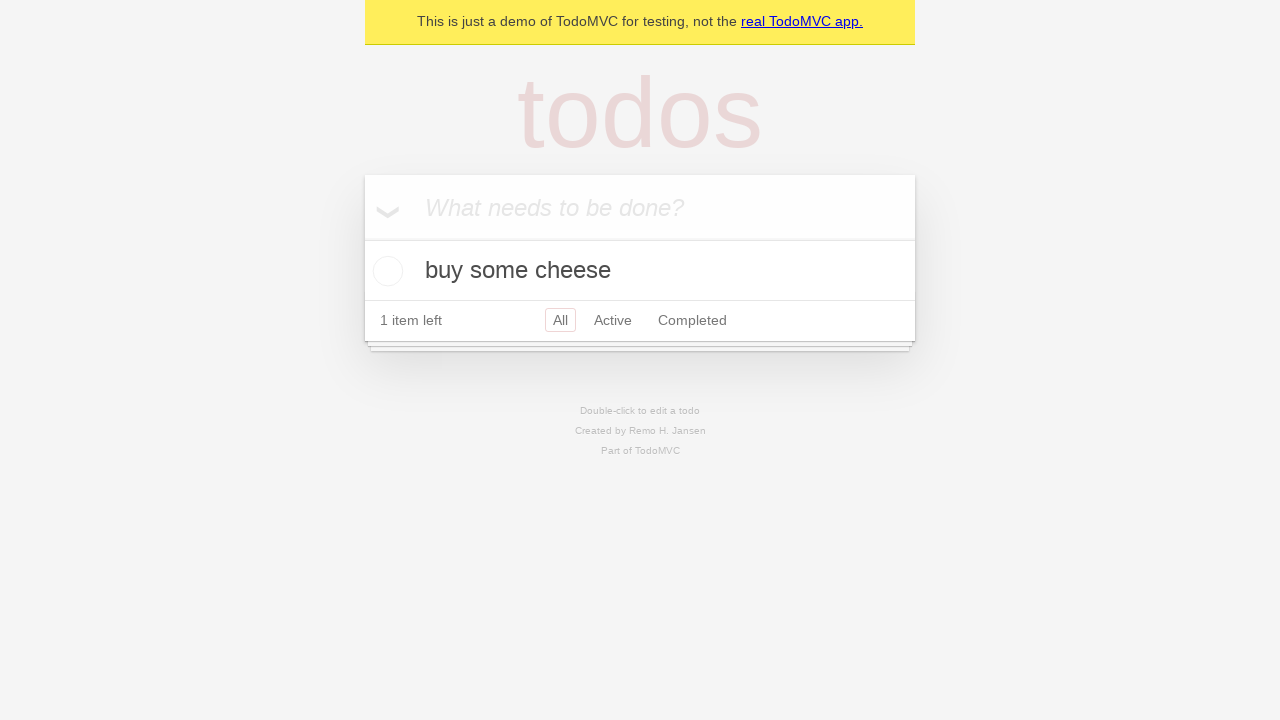